Tests checkbox functionality by selecting multiple checkbox options on an automation practice page and verifying their states (displayed, enabled, selected)

Starting URL: https://rahulshettyacademy.com/AutomationPractice/

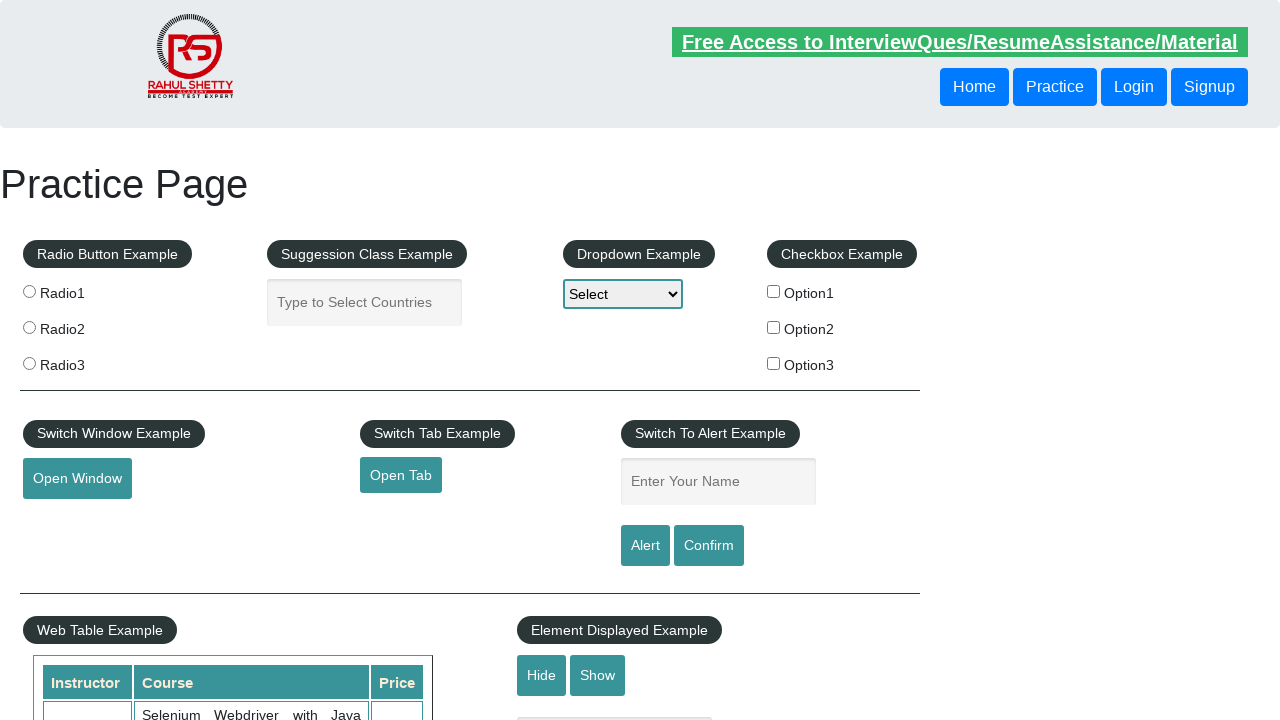

Clicked checkbox option 1 at (774, 291) on input#checkBoxOption1
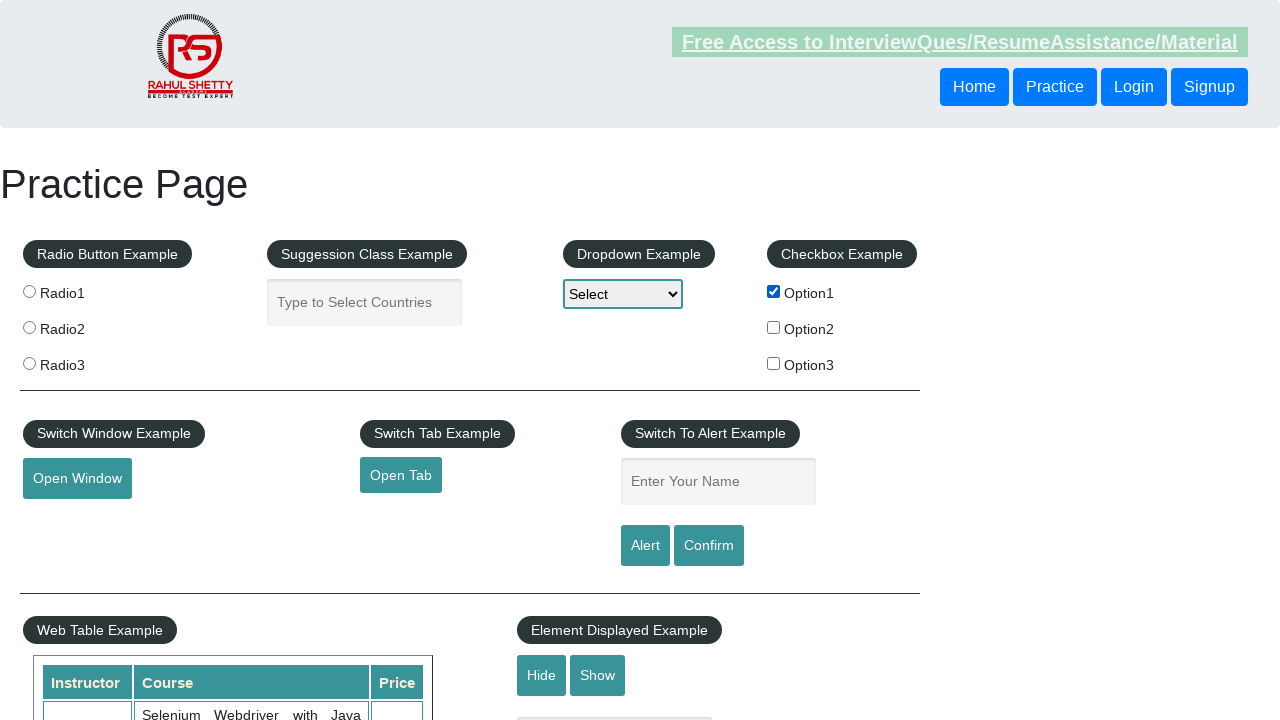

Located checkbox option 1
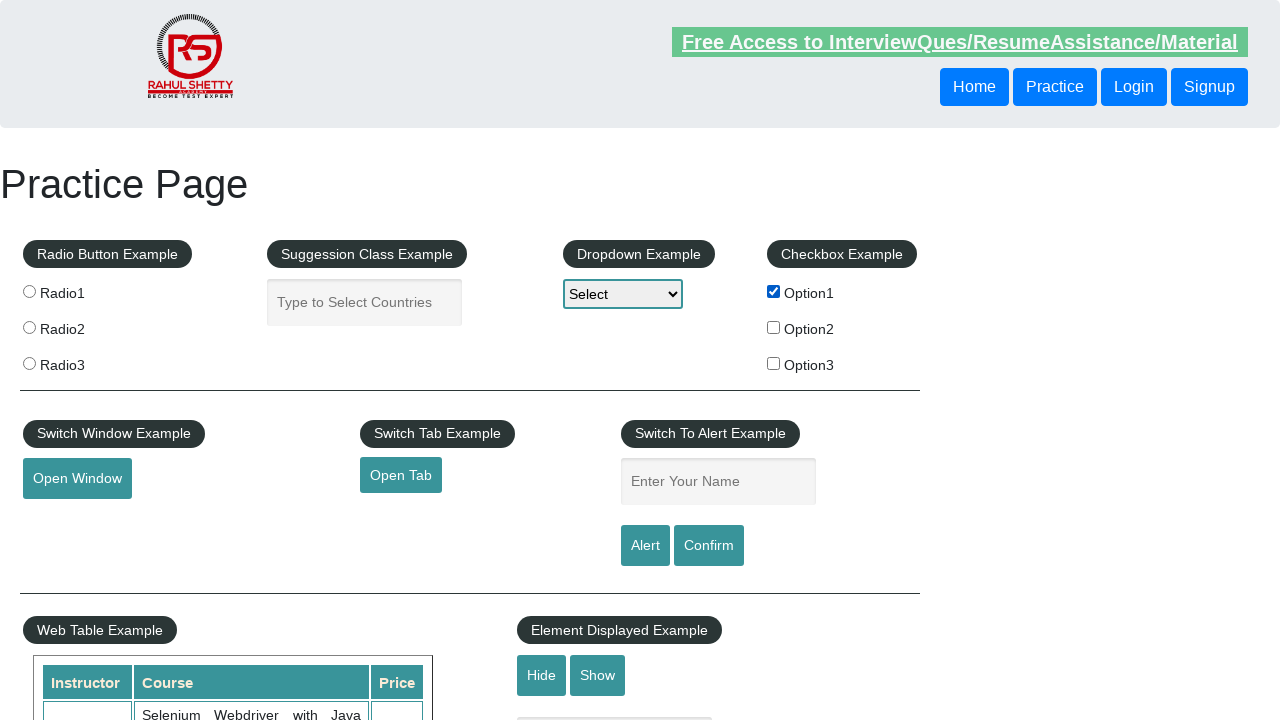

Verified checkbox option 1 is visible
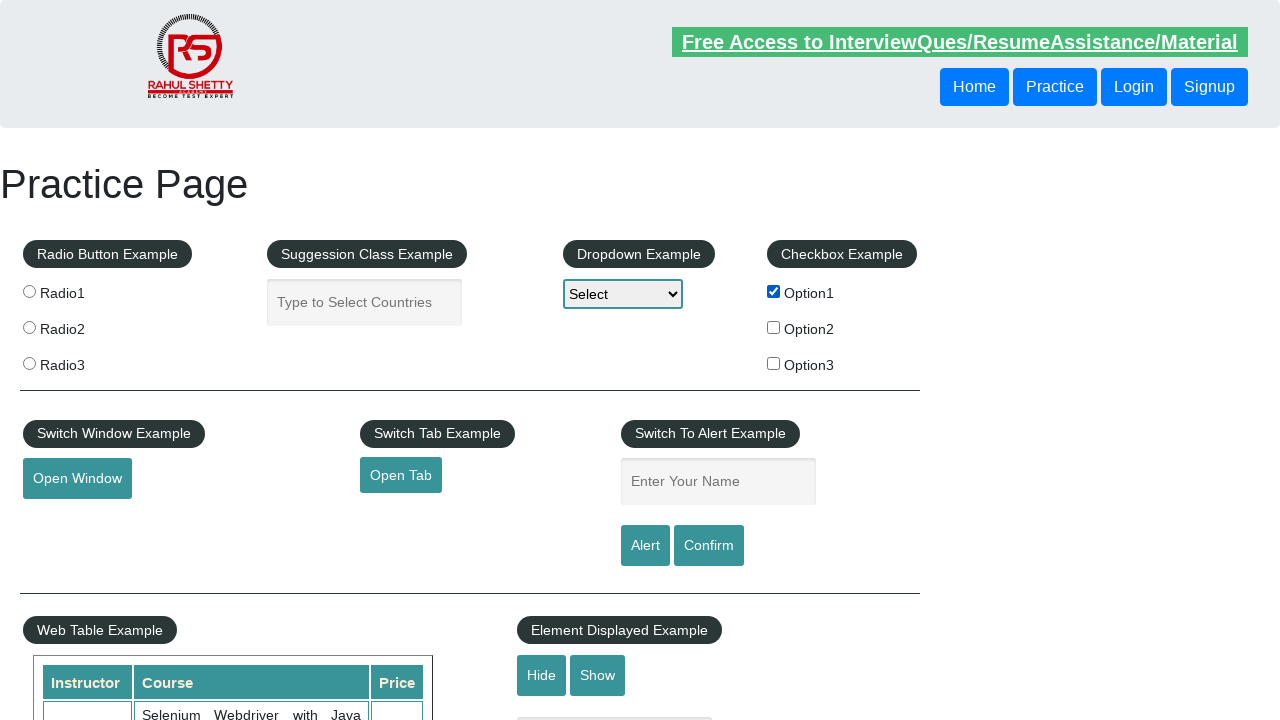

Verified checkbox option 1 is enabled
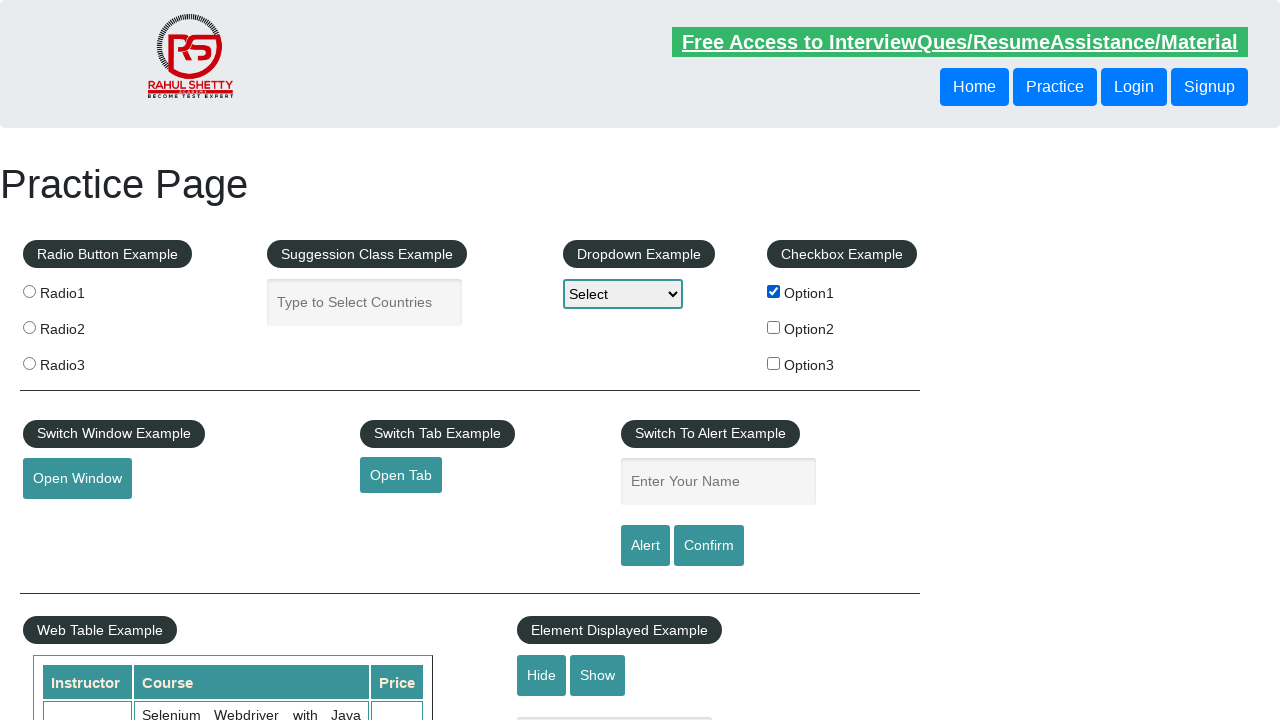

Verified checkbox option 1 is checked
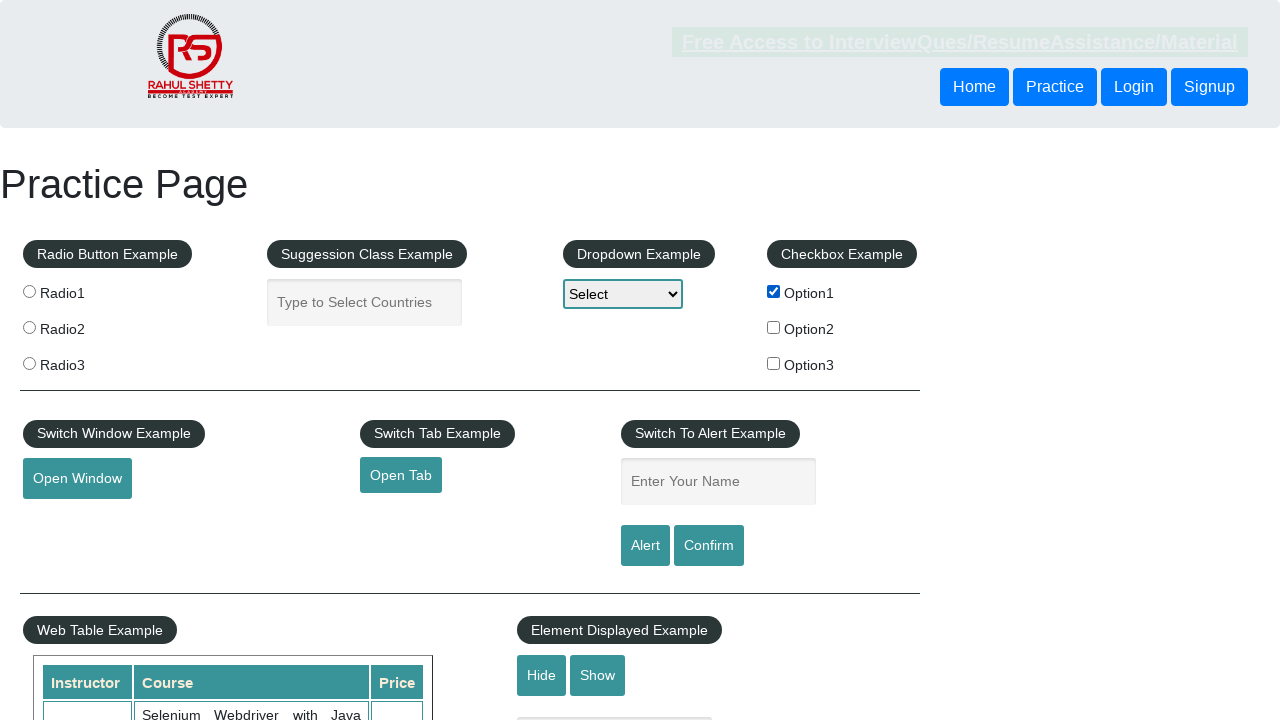

Clicked checkbox option 2 at (774, 327) on input#checkBoxOption2
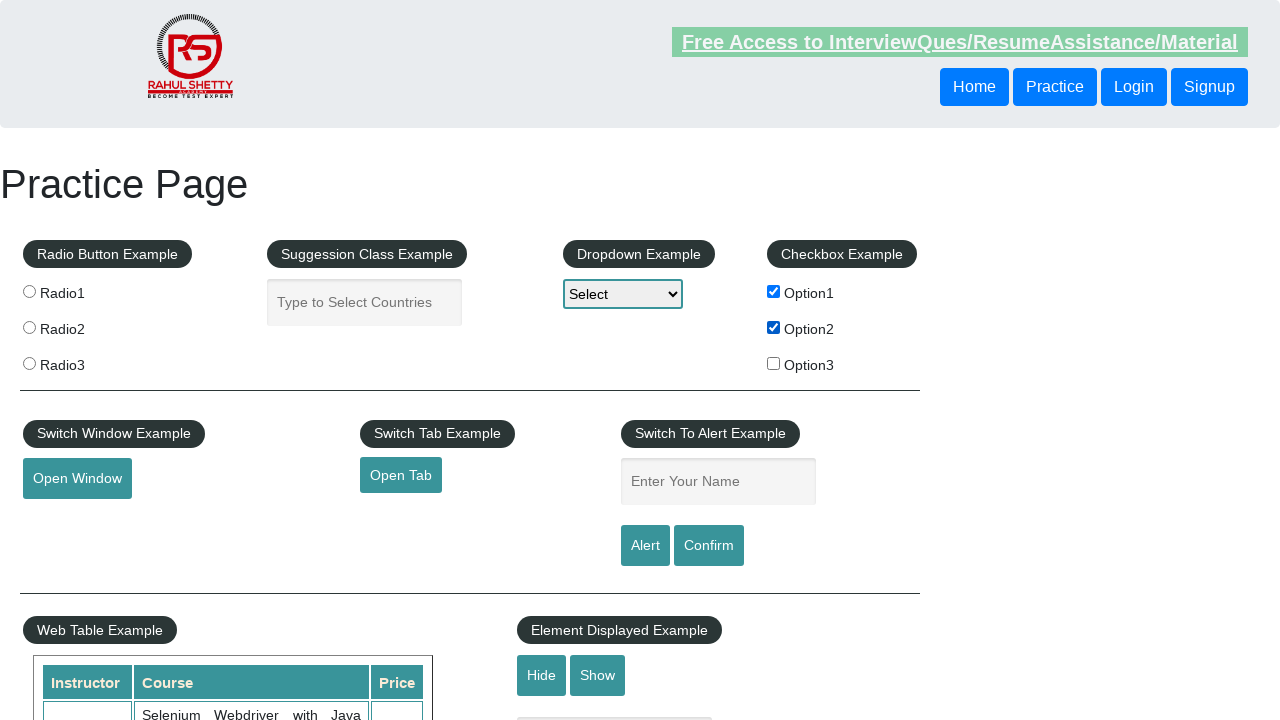

Located checkbox option 2
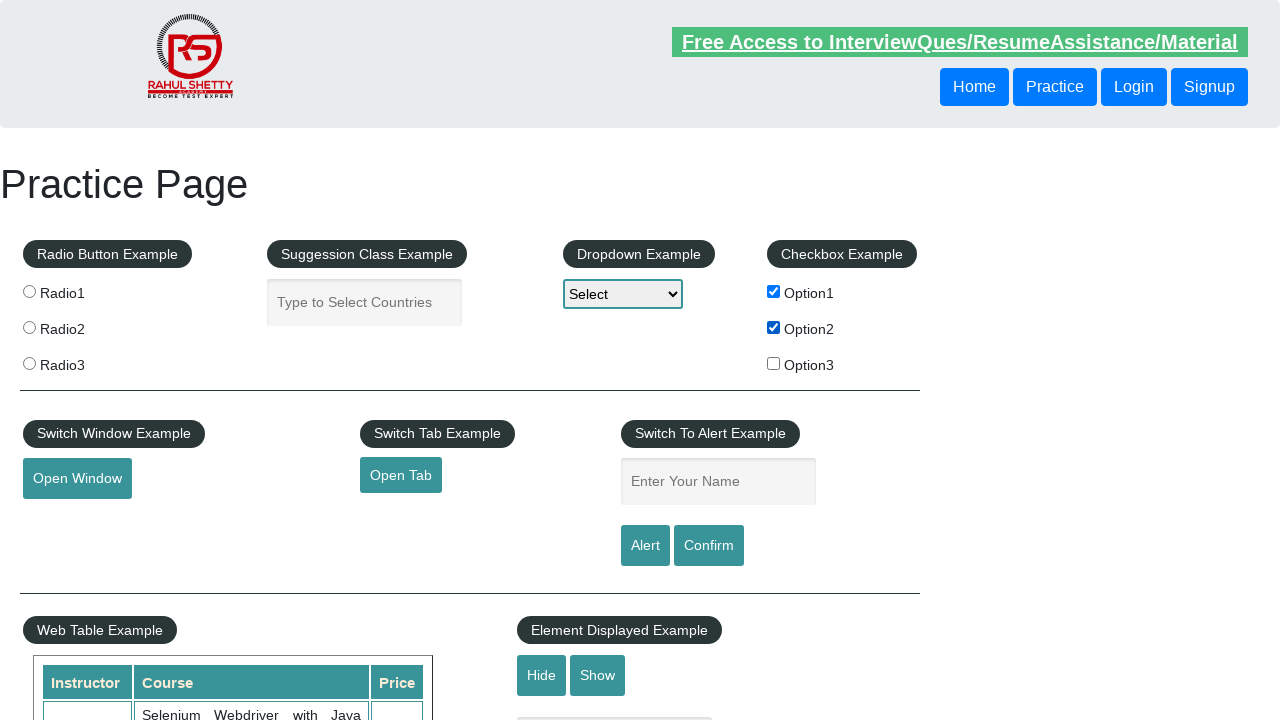

Verified checkbox option 2 is visible
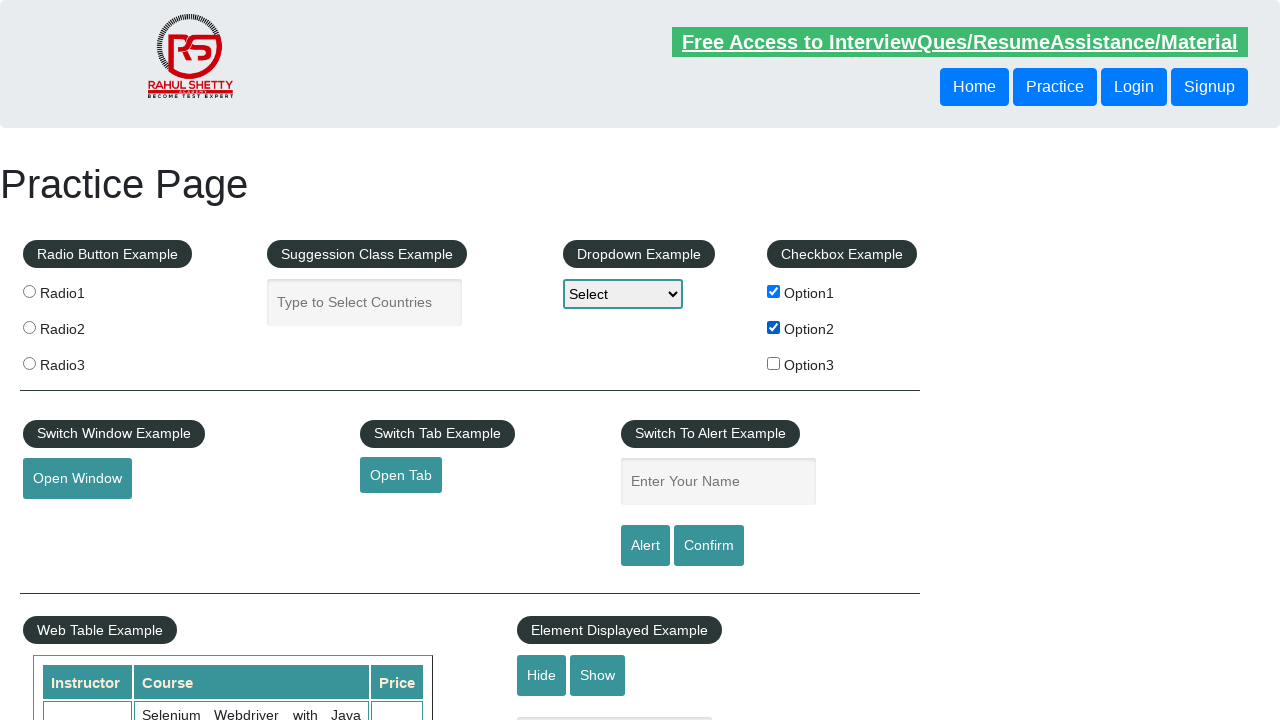

Verified checkbox option 2 is enabled
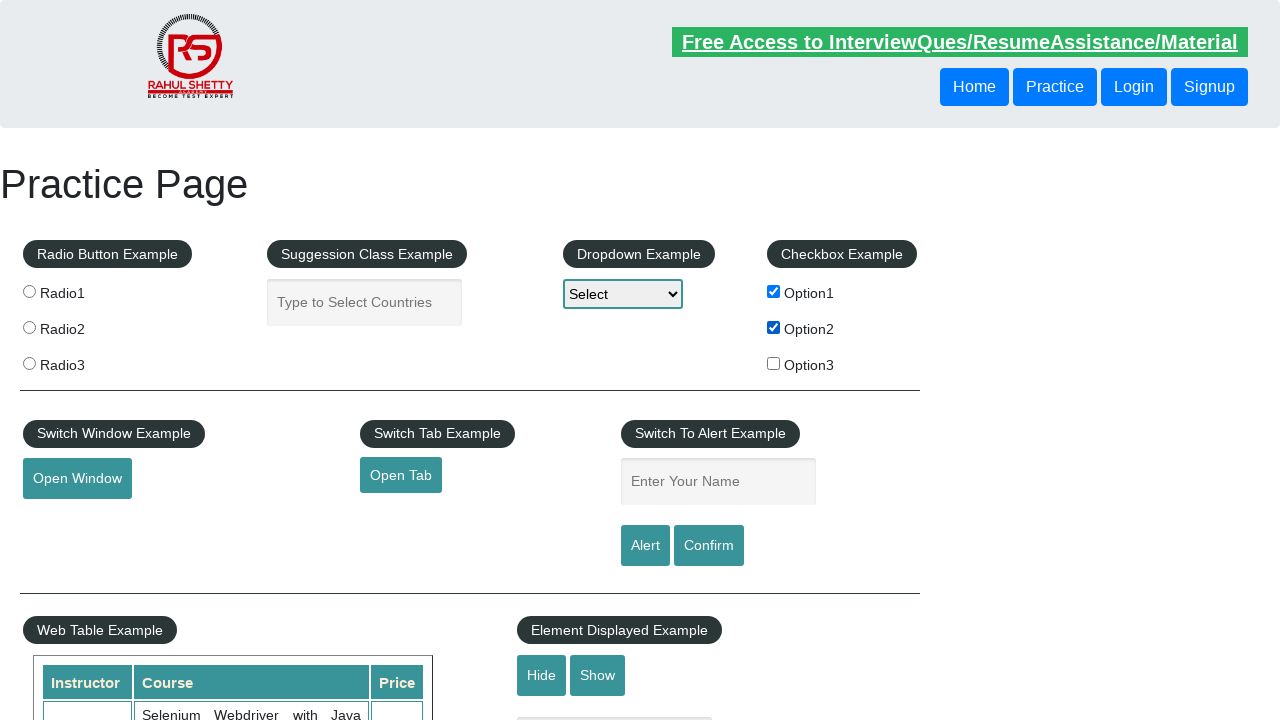

Verified checkbox option 2 is checked
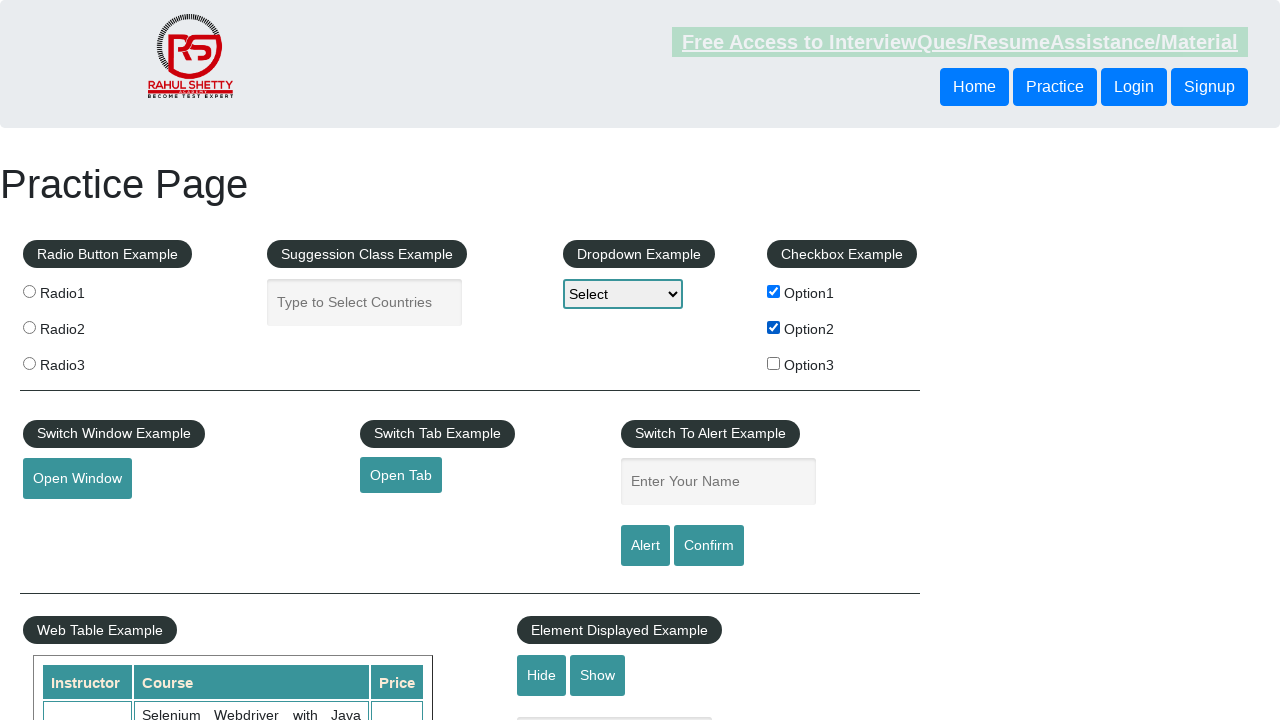

Clicked checkbox option 3 at (774, 363) on input#checkBoxOption3
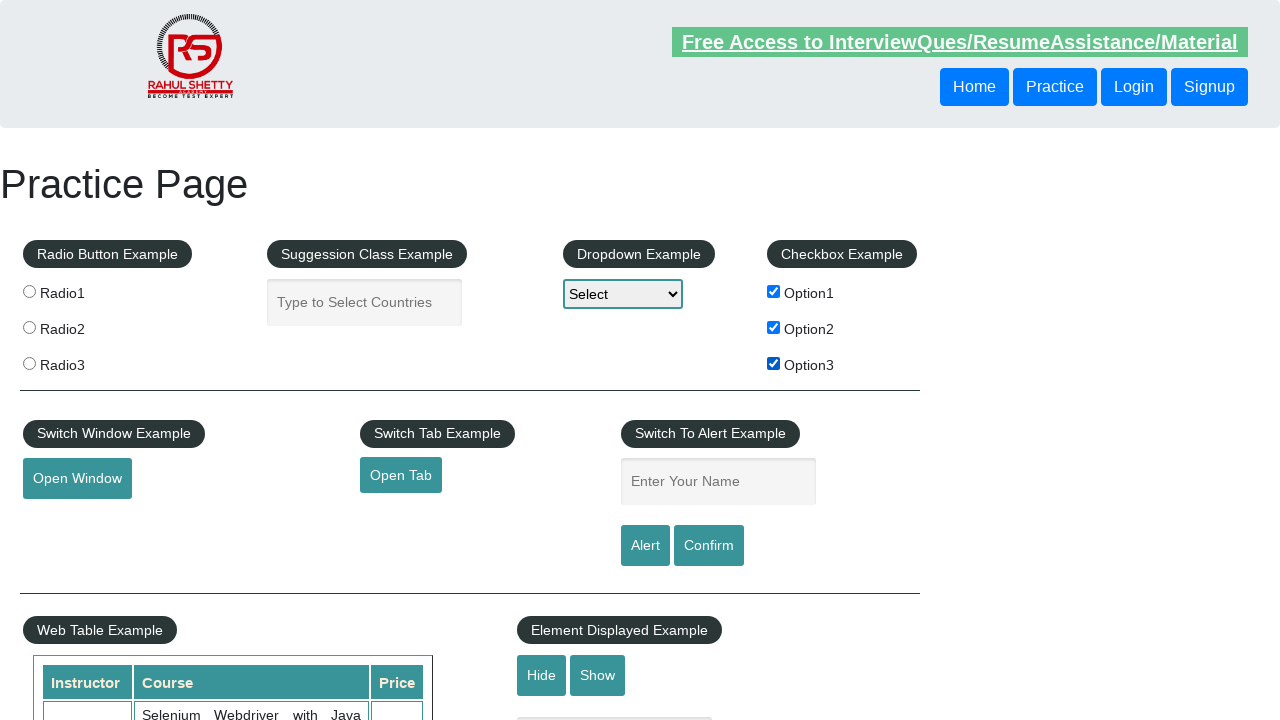

Located checkbox option 3
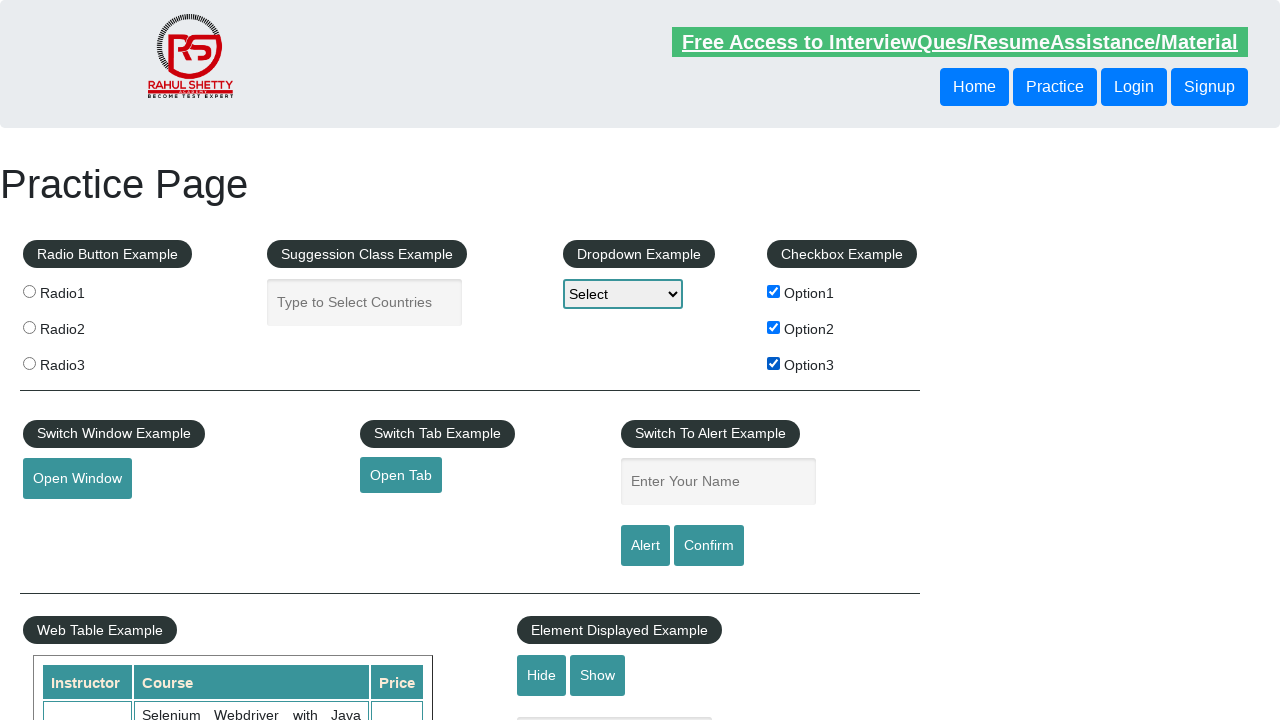

Verified checkbox option 3 is visible
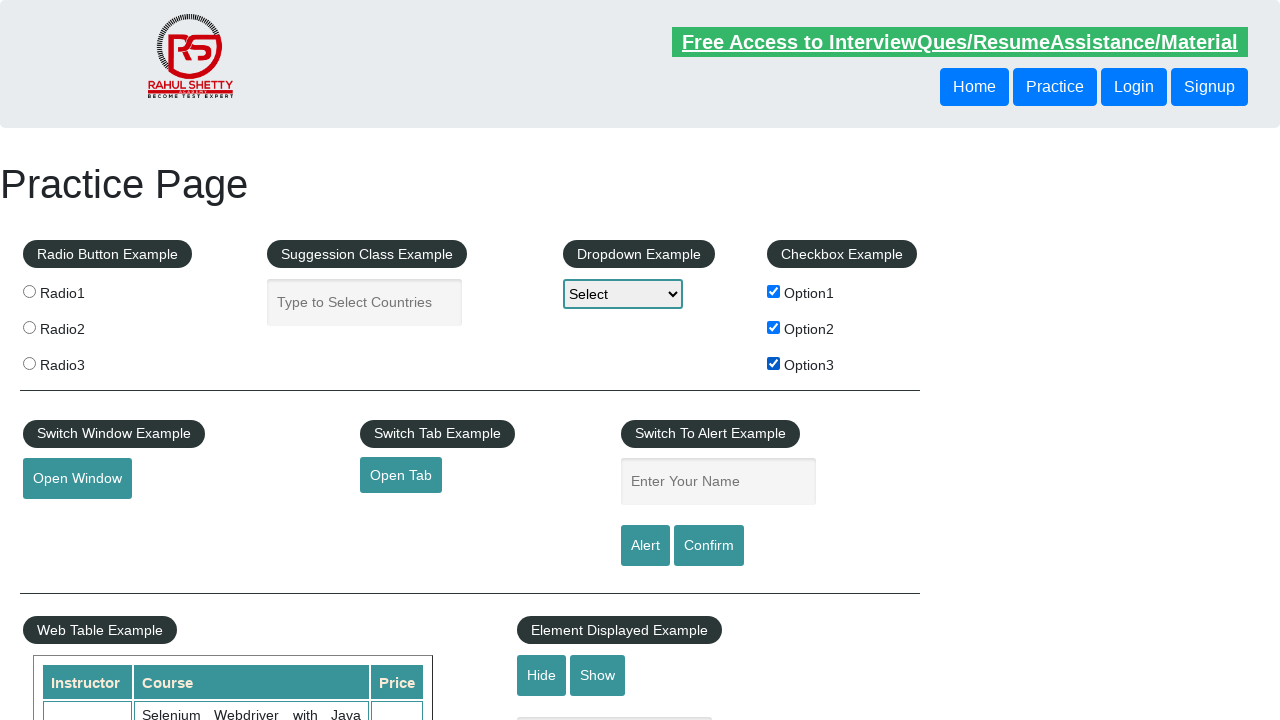

Verified checkbox option 3 is enabled
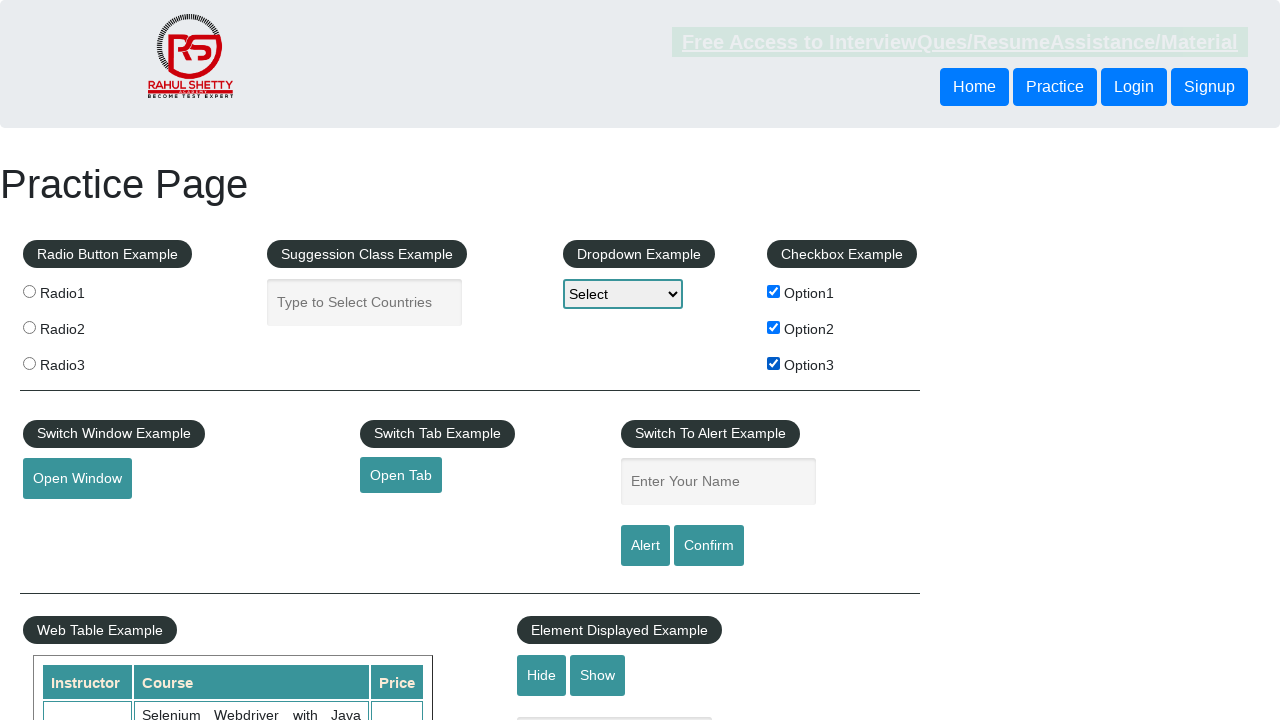

Verified checkbox option 3 is checked
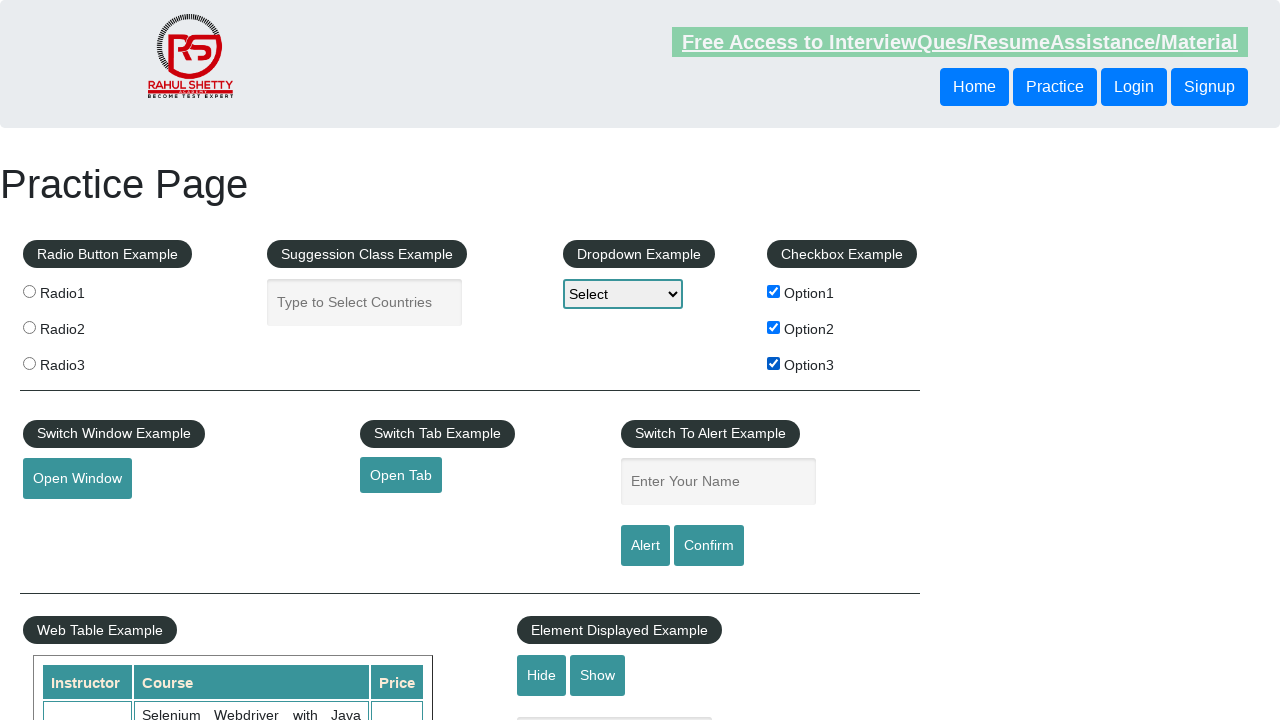

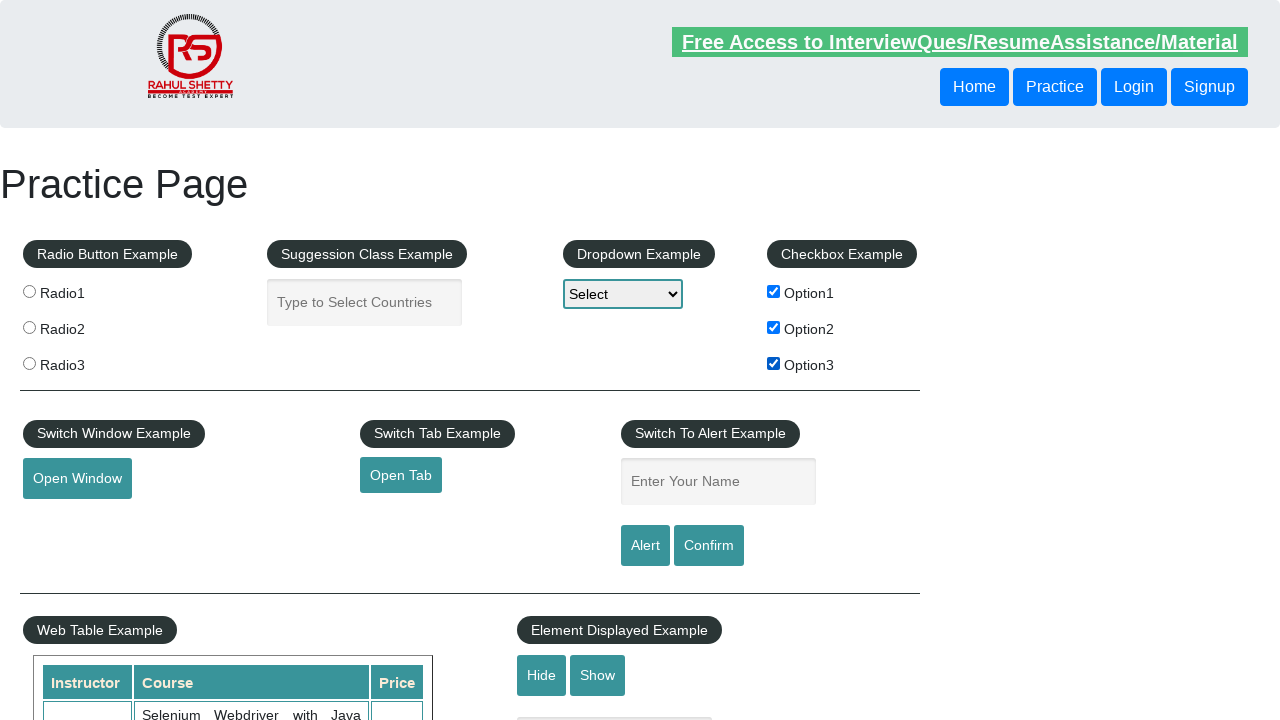